Tests dynamic loading functionality with a reusable wait pattern - clicks start button and verifies the dynamically loaded "Hello World!" message appears

Starting URL: https://the-internet.herokuapp.com/dynamic_loading/1

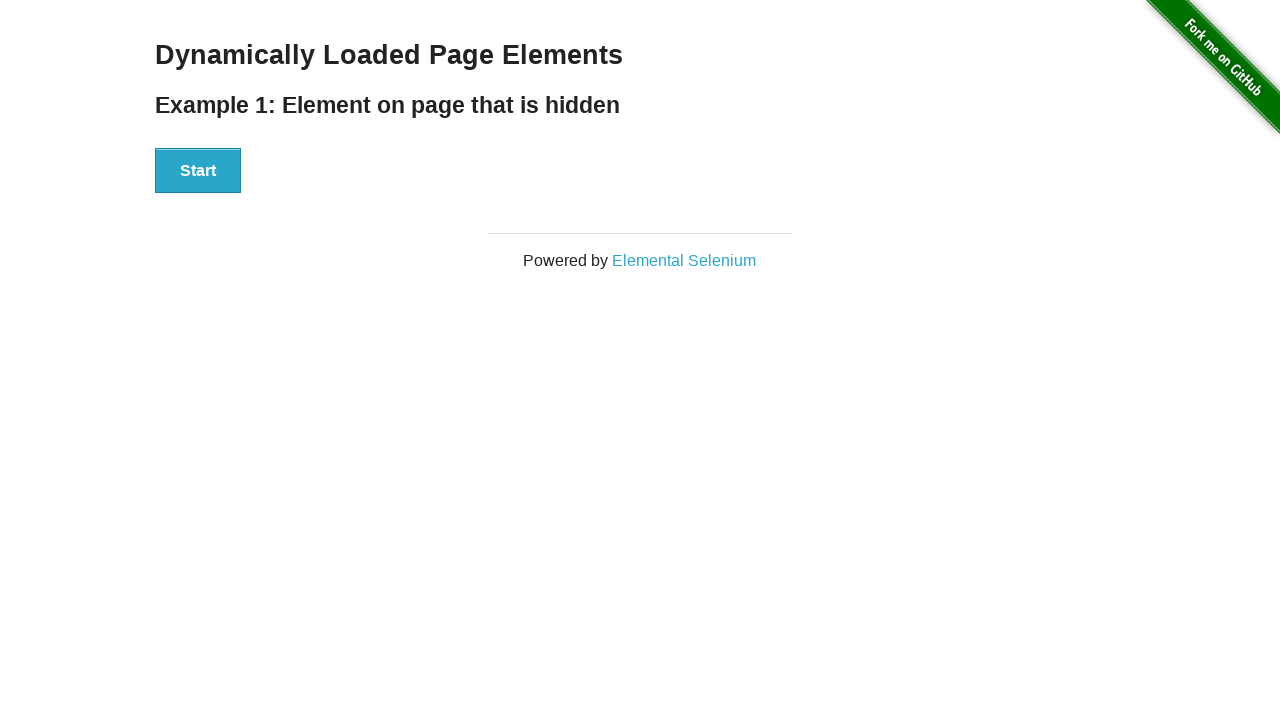

Clicked start button to trigger dynamic loading at (198, 171) on xpath=//div[@id='start']//button
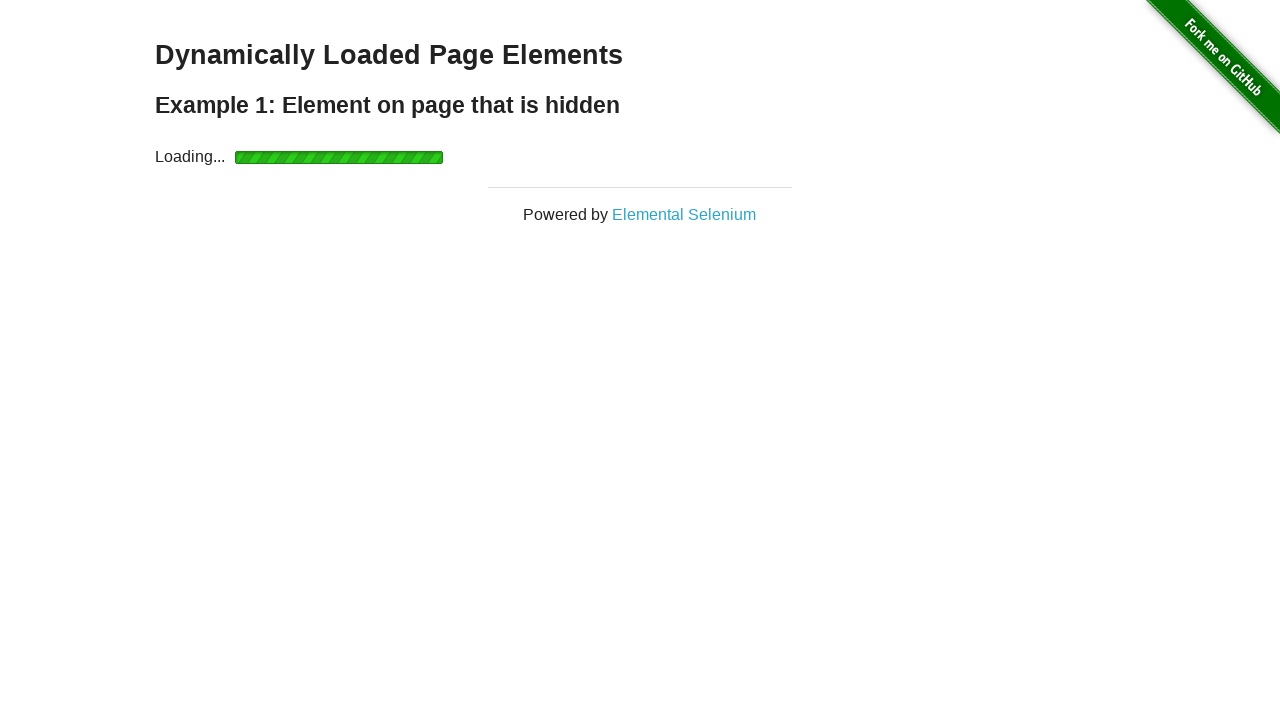

Waited for dynamically loaded message to become visible
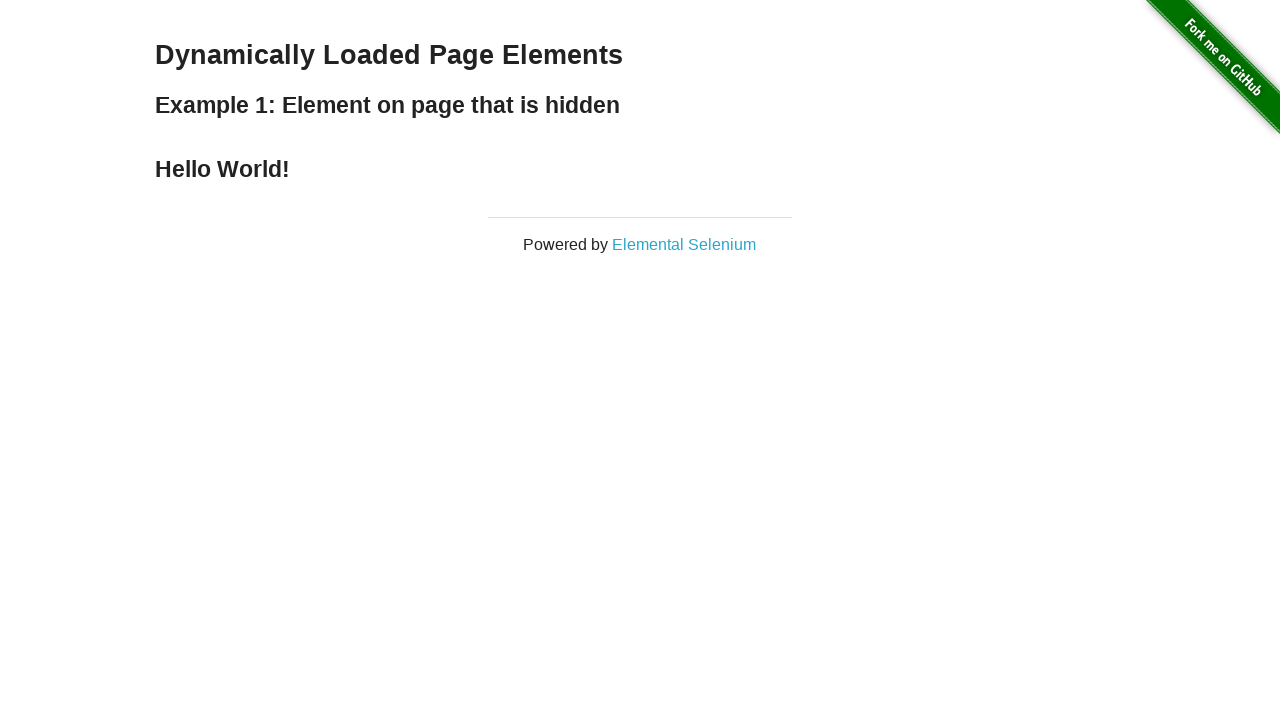

Verified that the dynamically loaded text content is 'Hello World!'
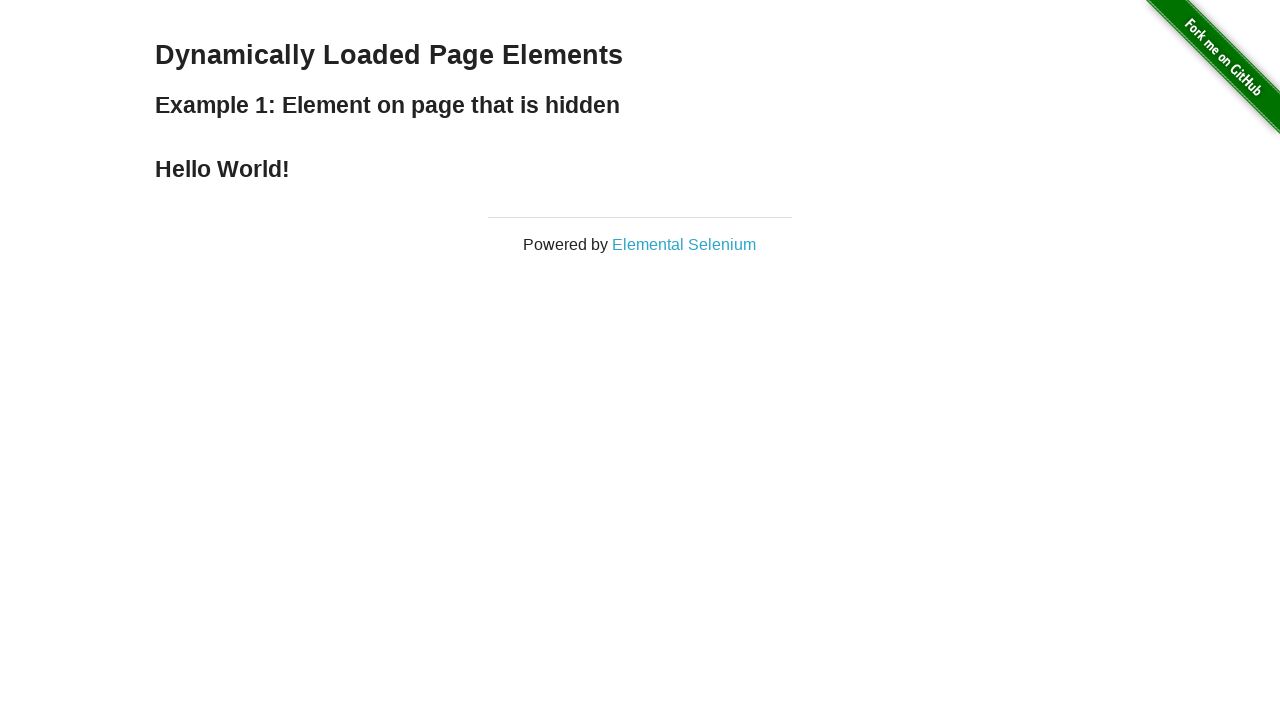

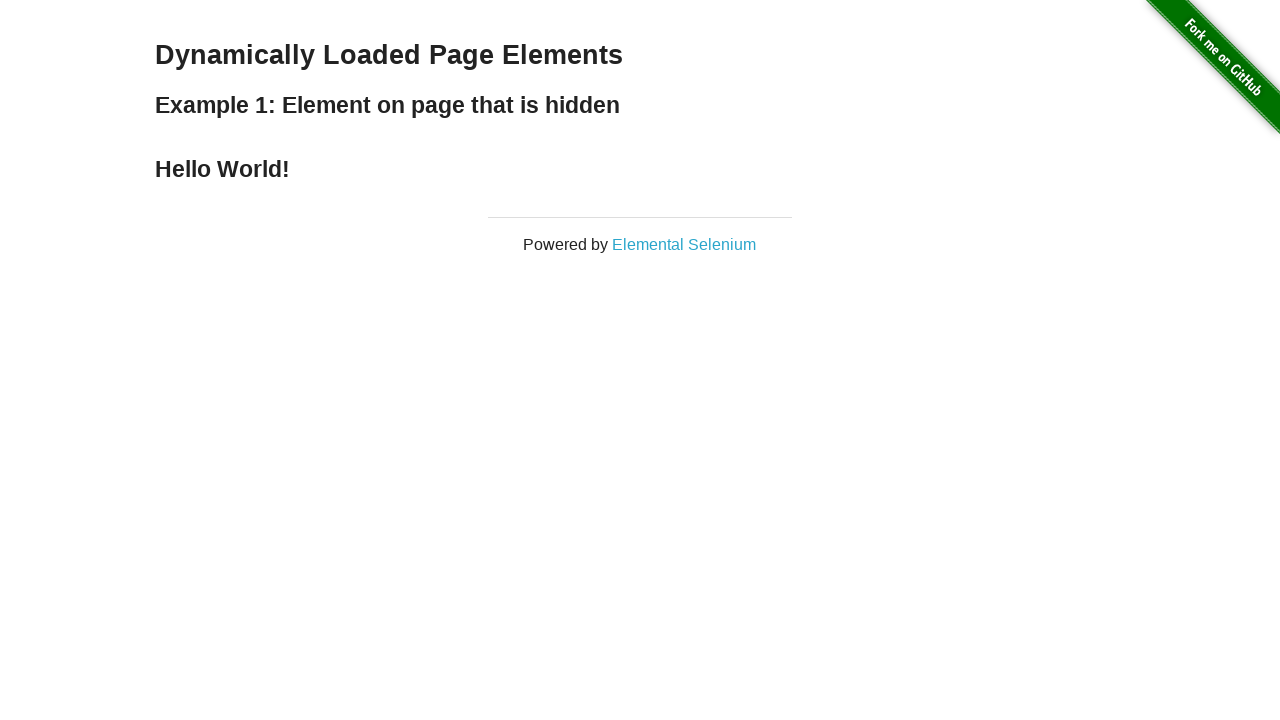